Tests a practice form submission by filling in name, email, password fields, checking a checkbox, selecting a radio button, and submitting the form, then verifying success message appears

Starting URL: https://rahulshettyacademy.com/angularpractice/

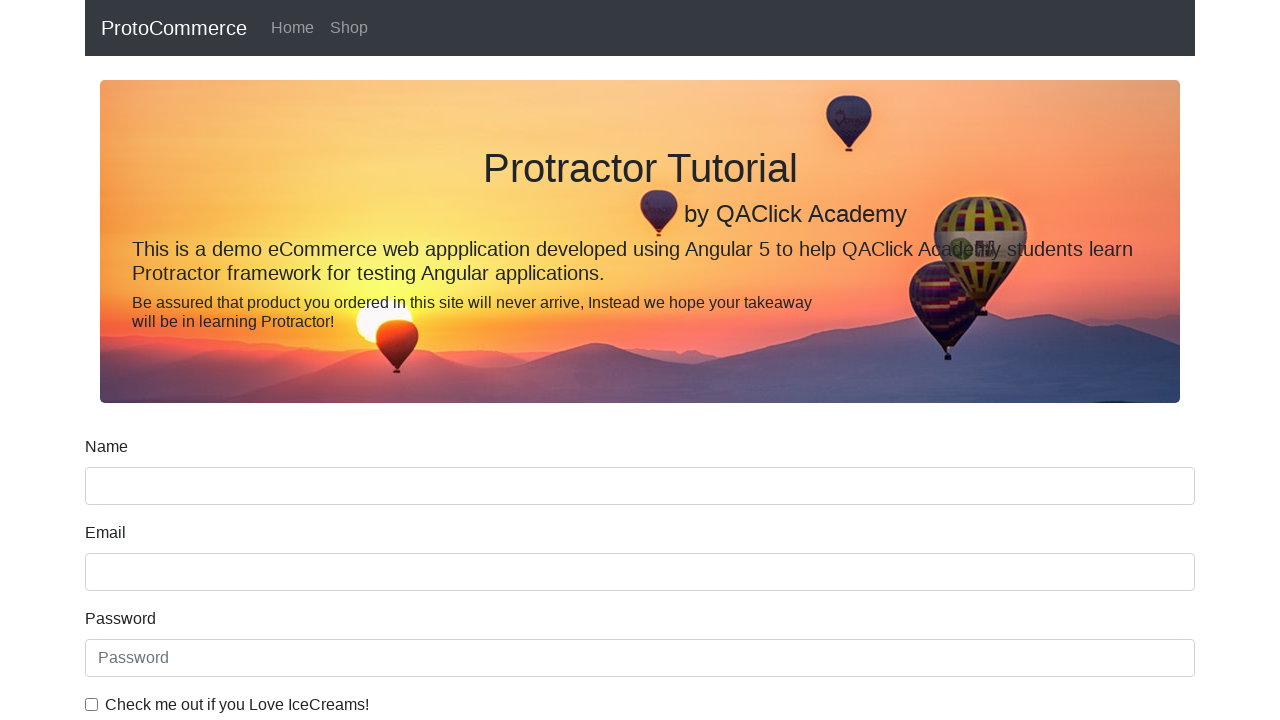

Filled first name field with 'Urvashi' on (//*[@name='name'])[1]
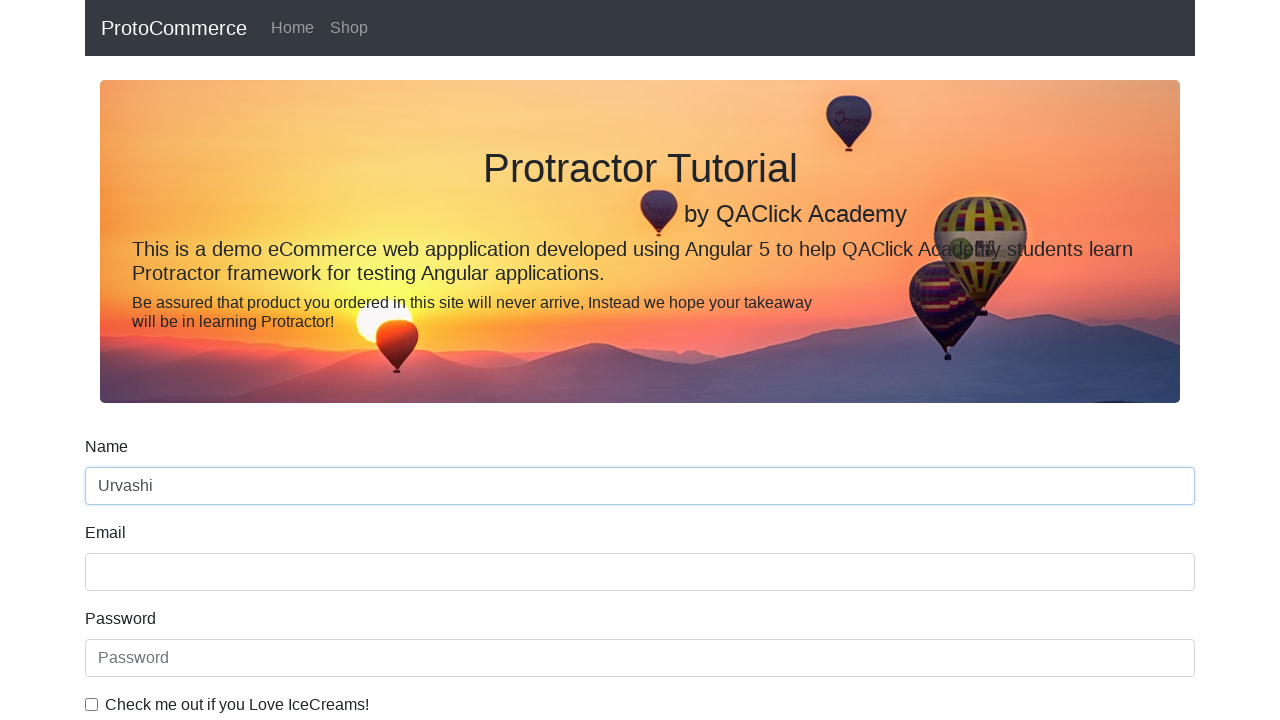

Filled email field with 'urvashi@gmail.com' on input[name='email']
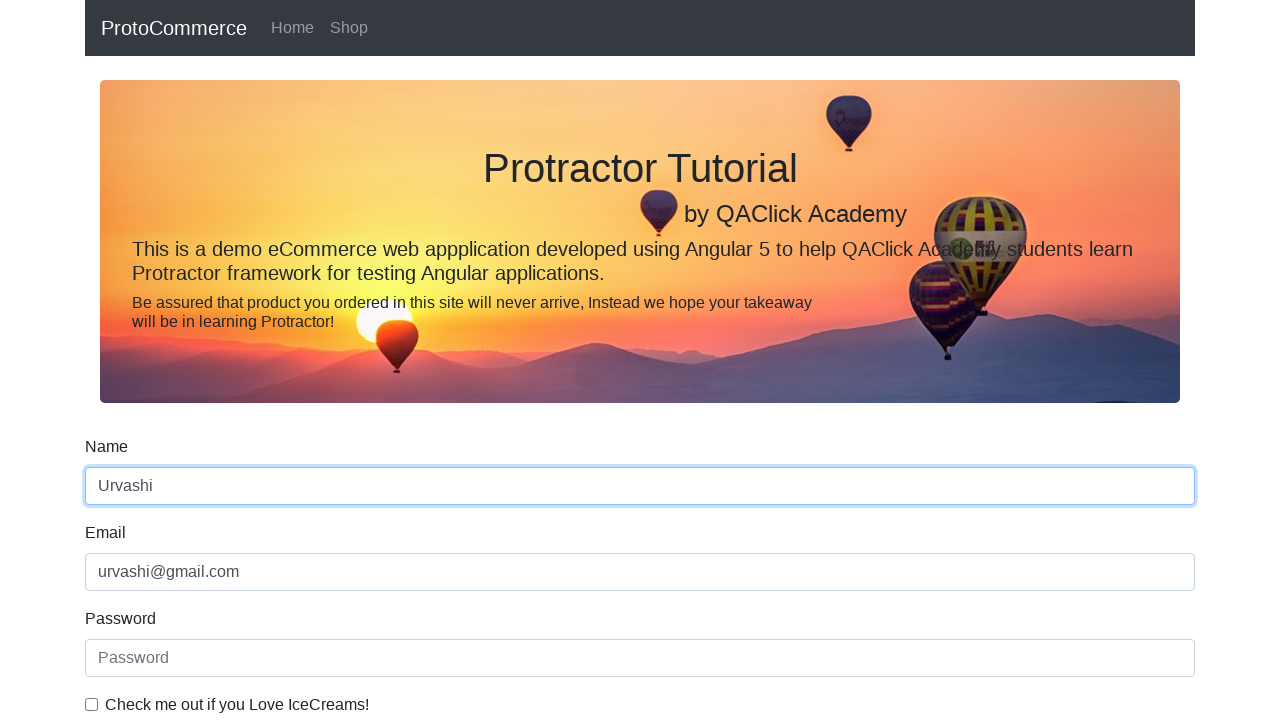

Filled password field with '1234' on #exampleInputPassword1
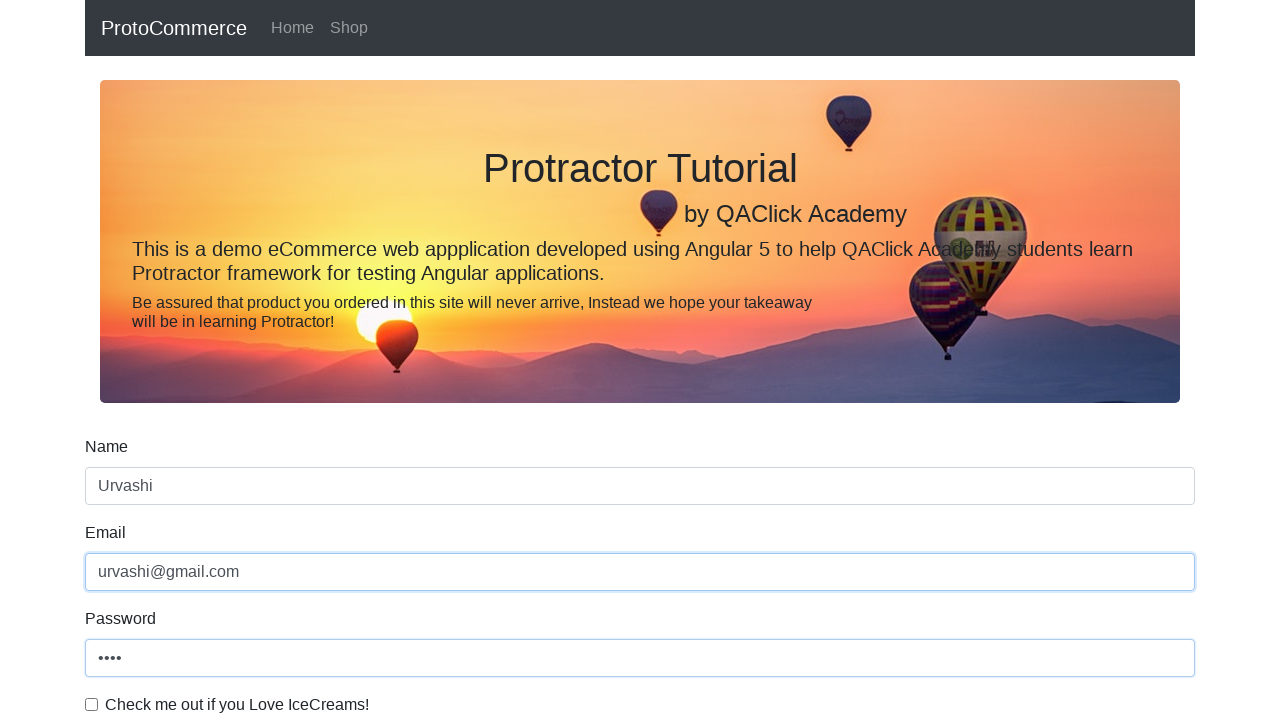

Clicked checkbox to agree to terms at (92, 704) on #exampleCheck1
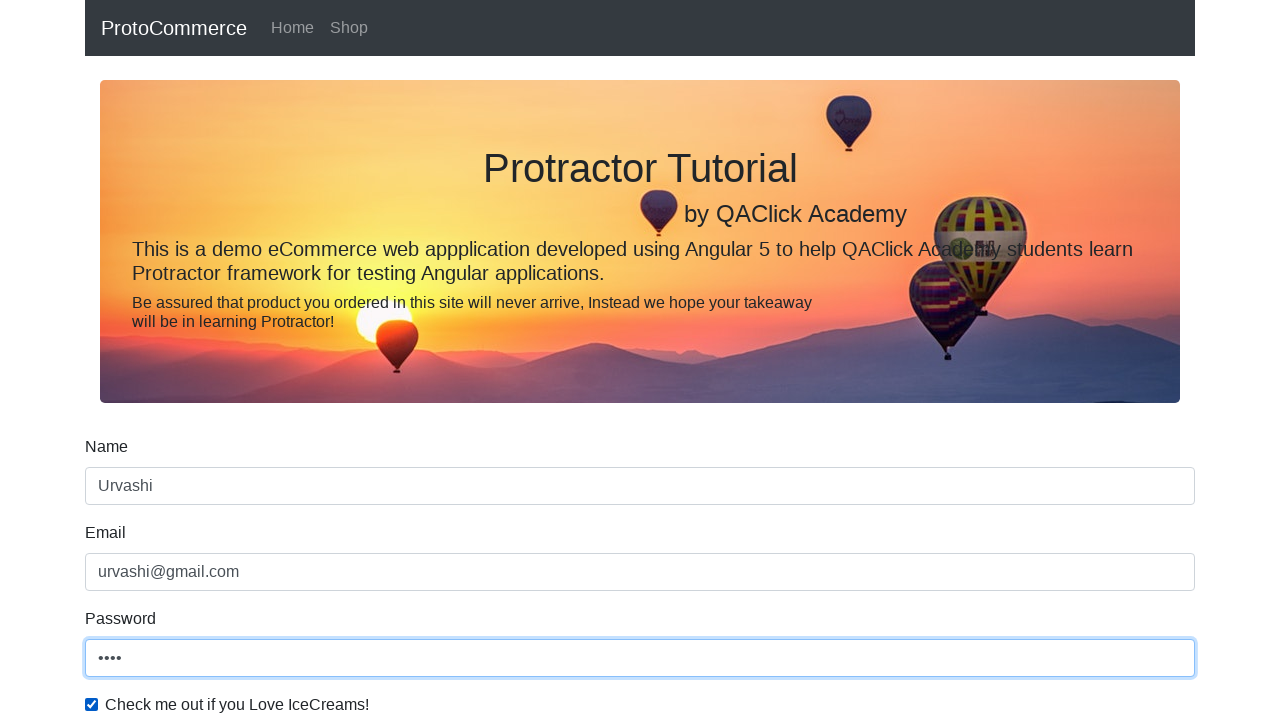

Selected radio button option at (238, 360) on #inlineRadio1
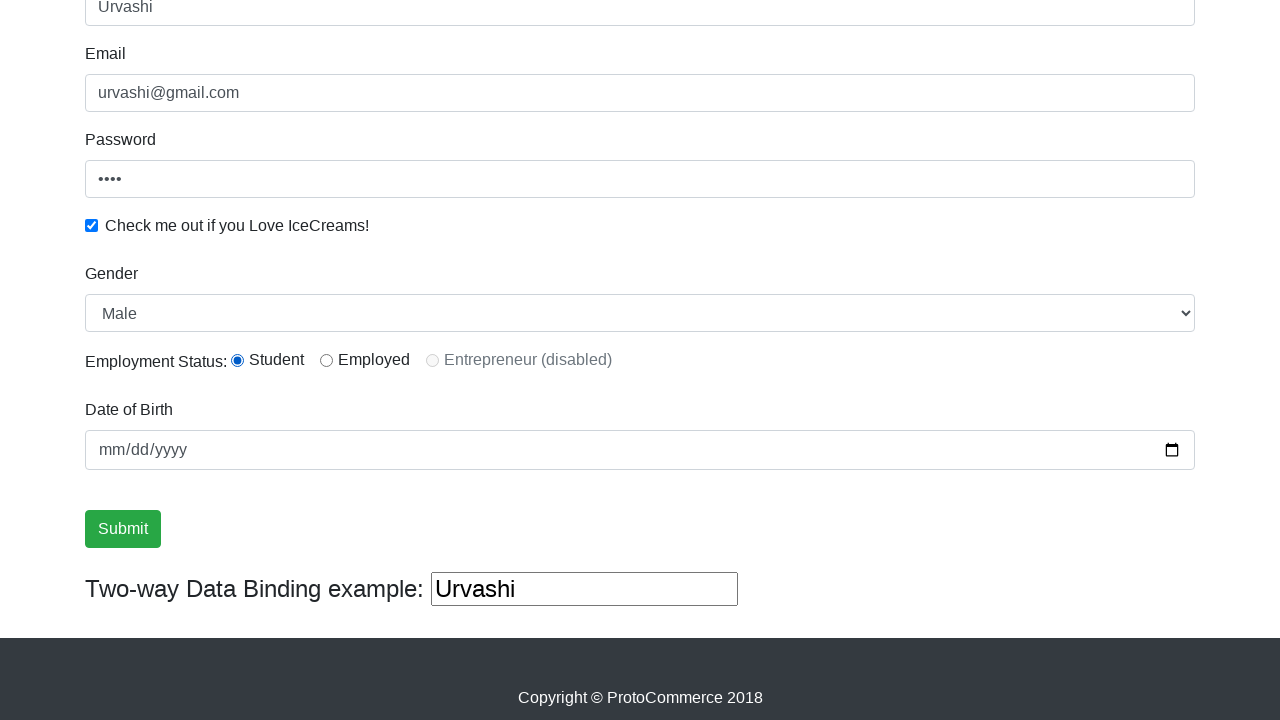

Cleared second name field on (//*[@name='name'])[2]
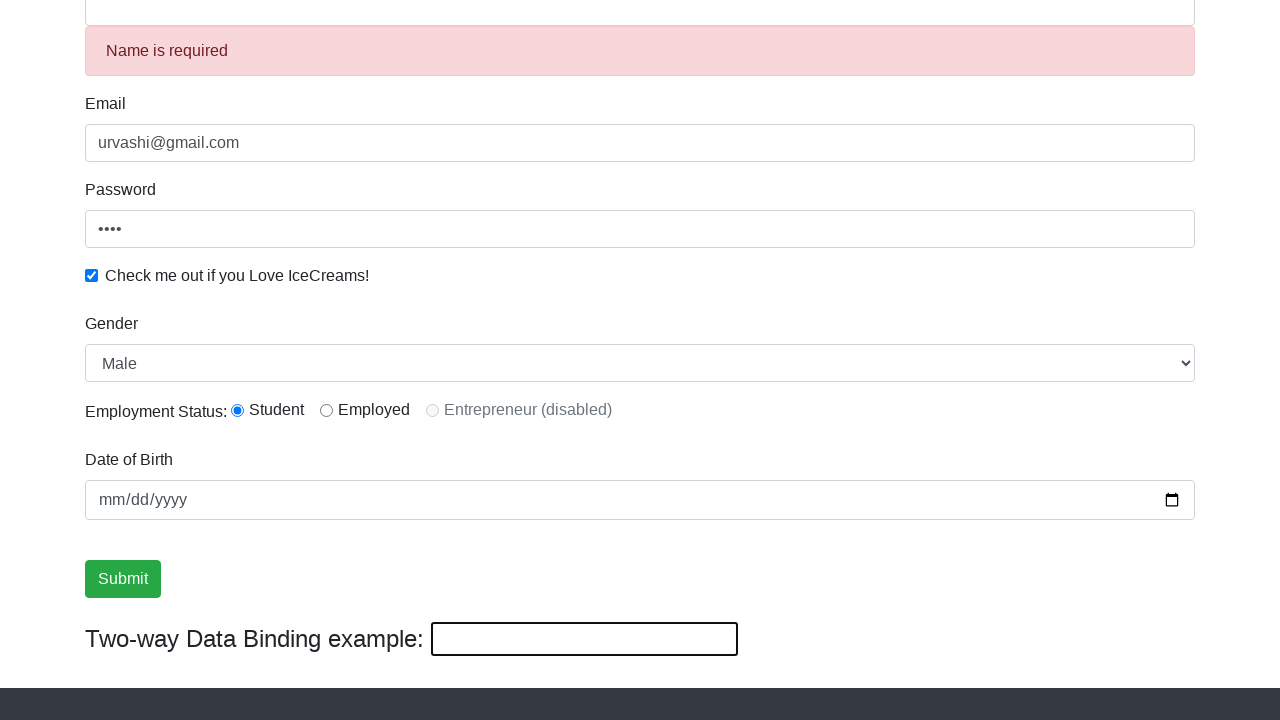

Filled second name field with 'hey' on (//*[@name='name'])[2]
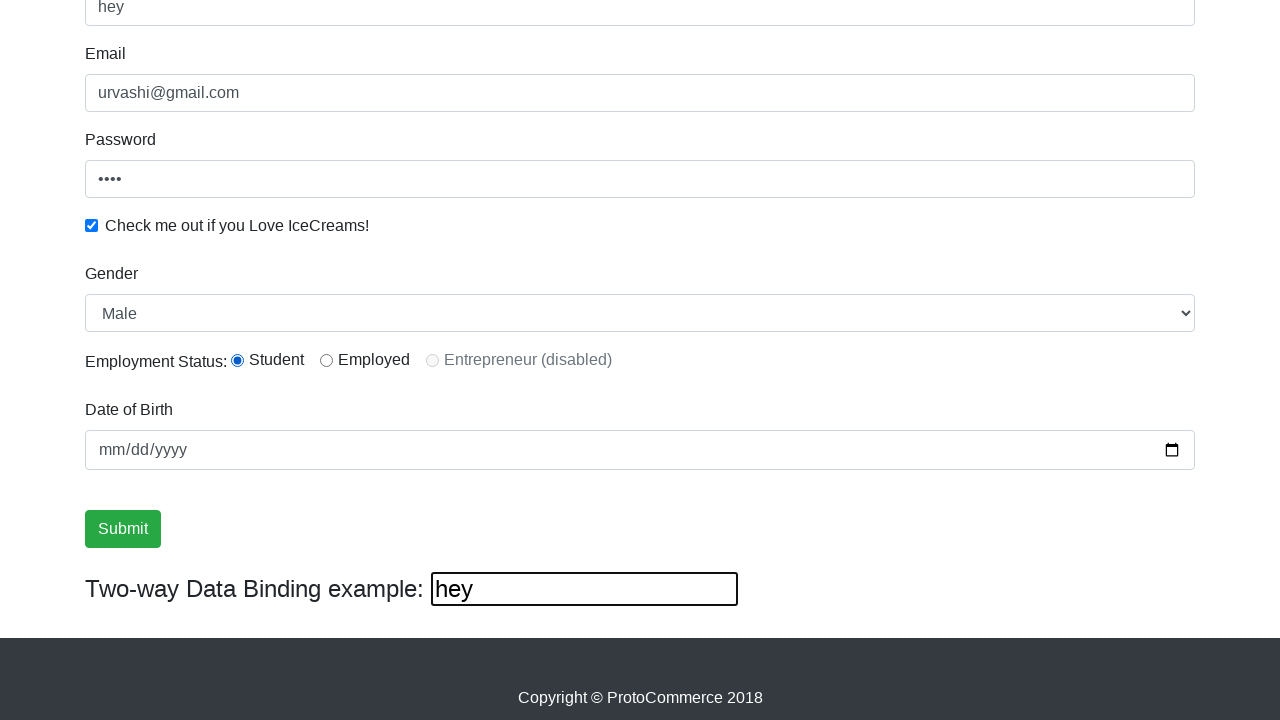

Clicked form submit button at (123, 529) on [type='submit']
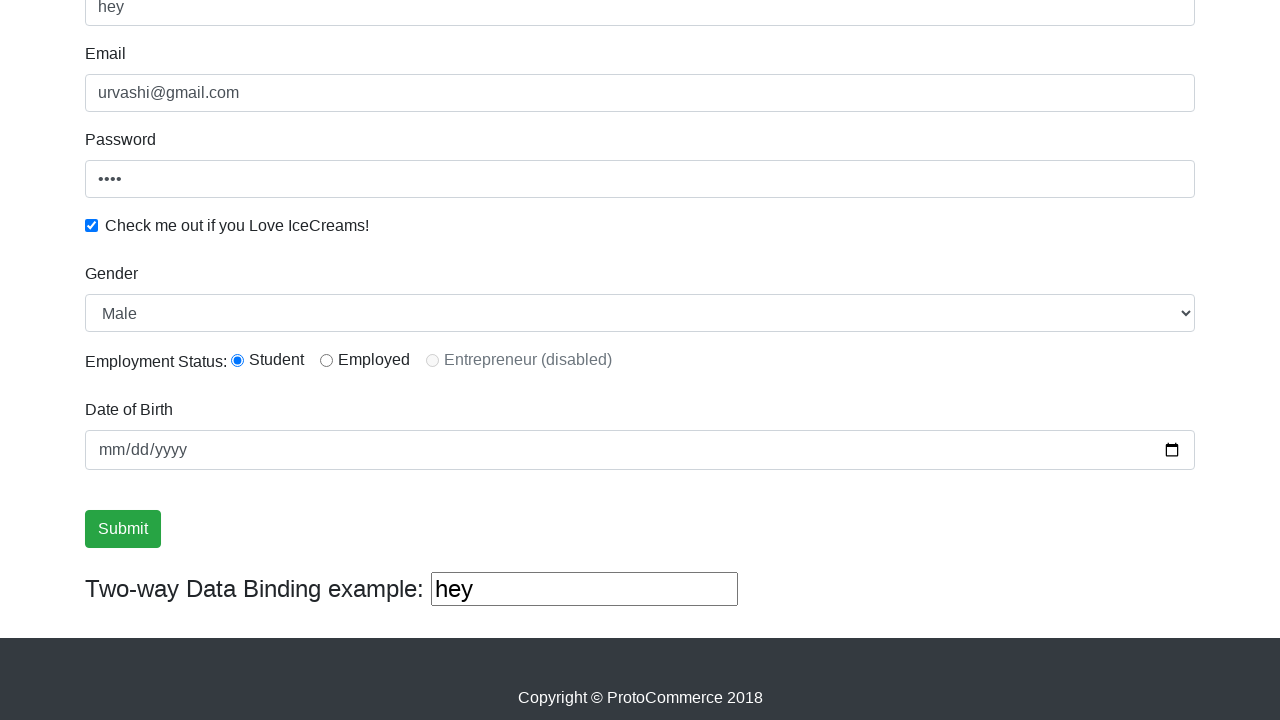

Success message appeared on page
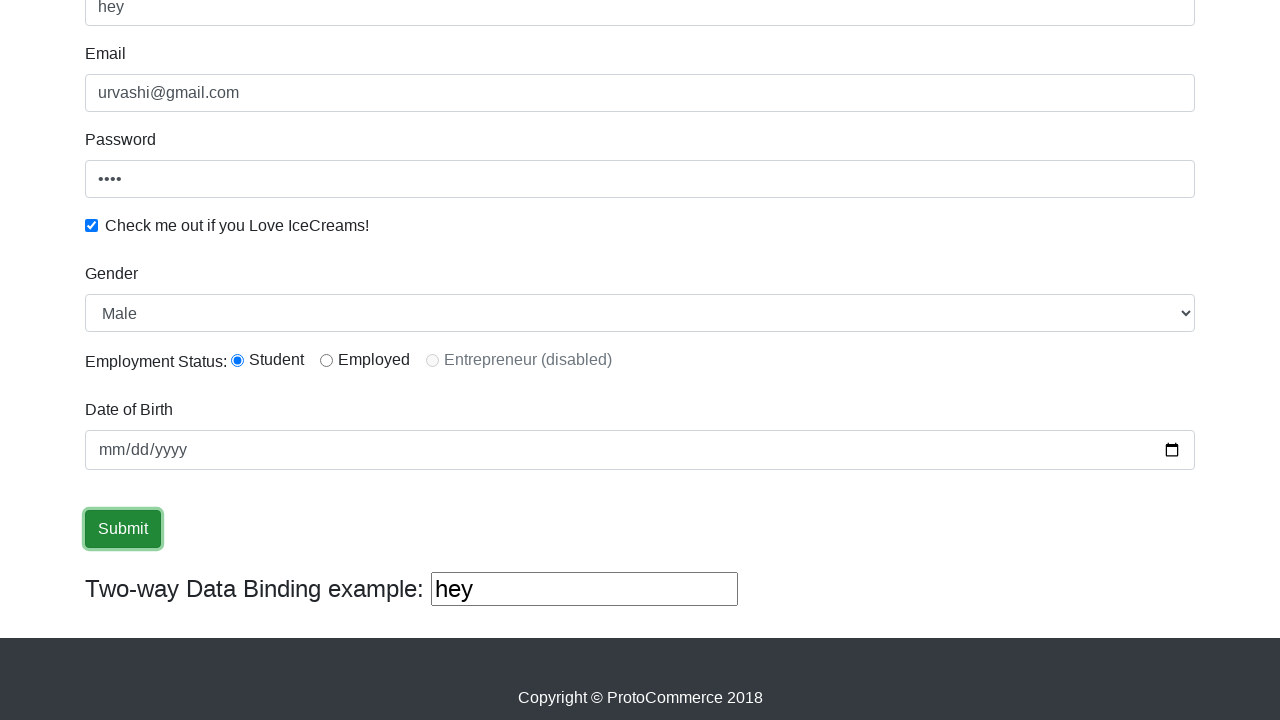

Retrieved success message text
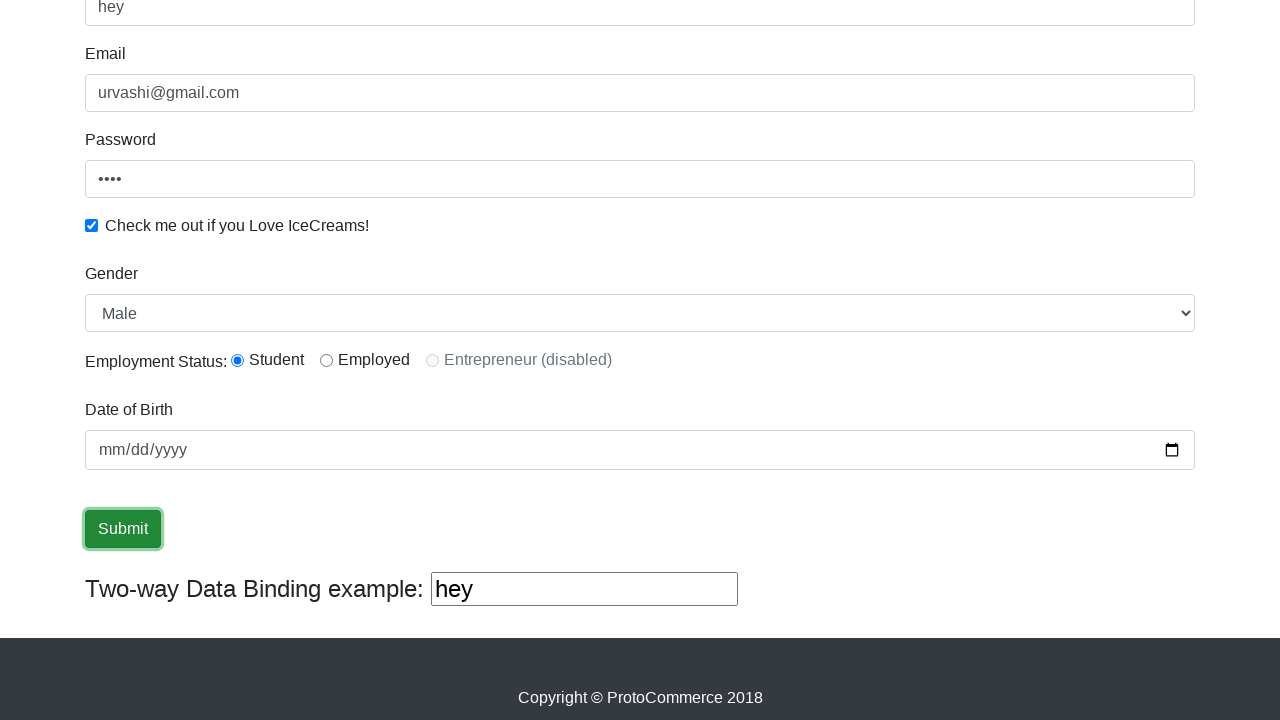

Verified 'Success!' text in submission message
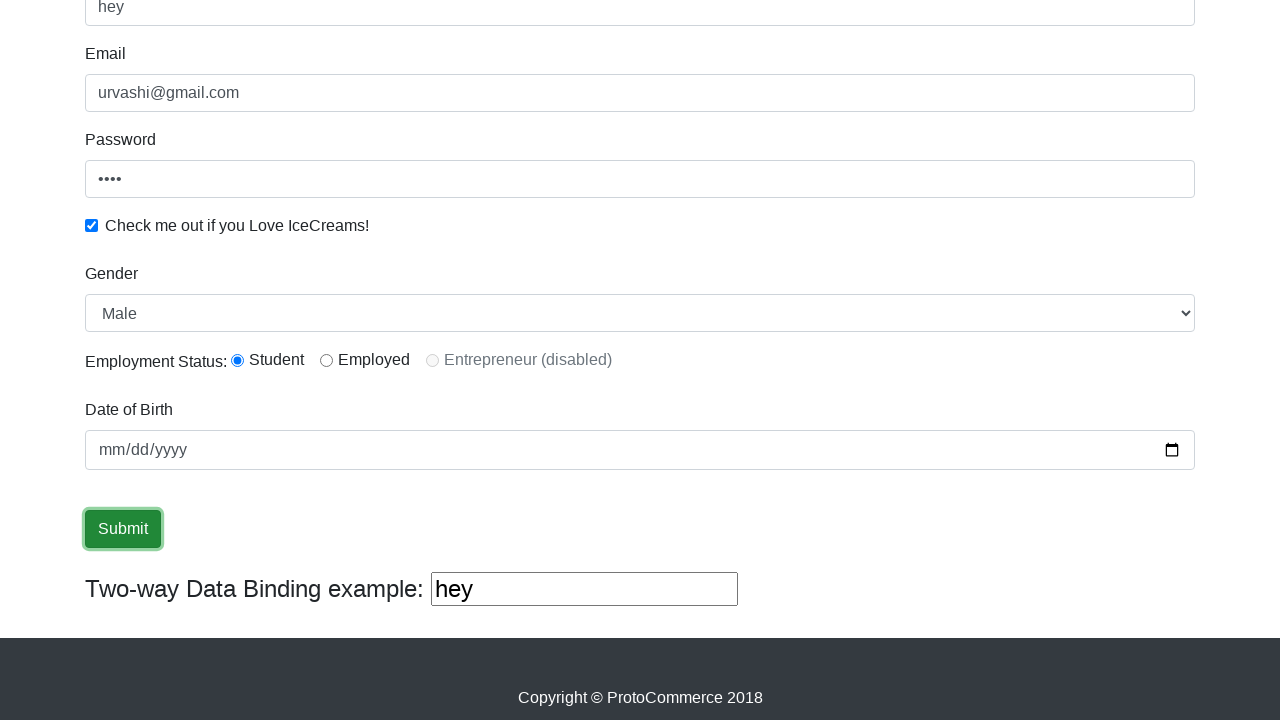

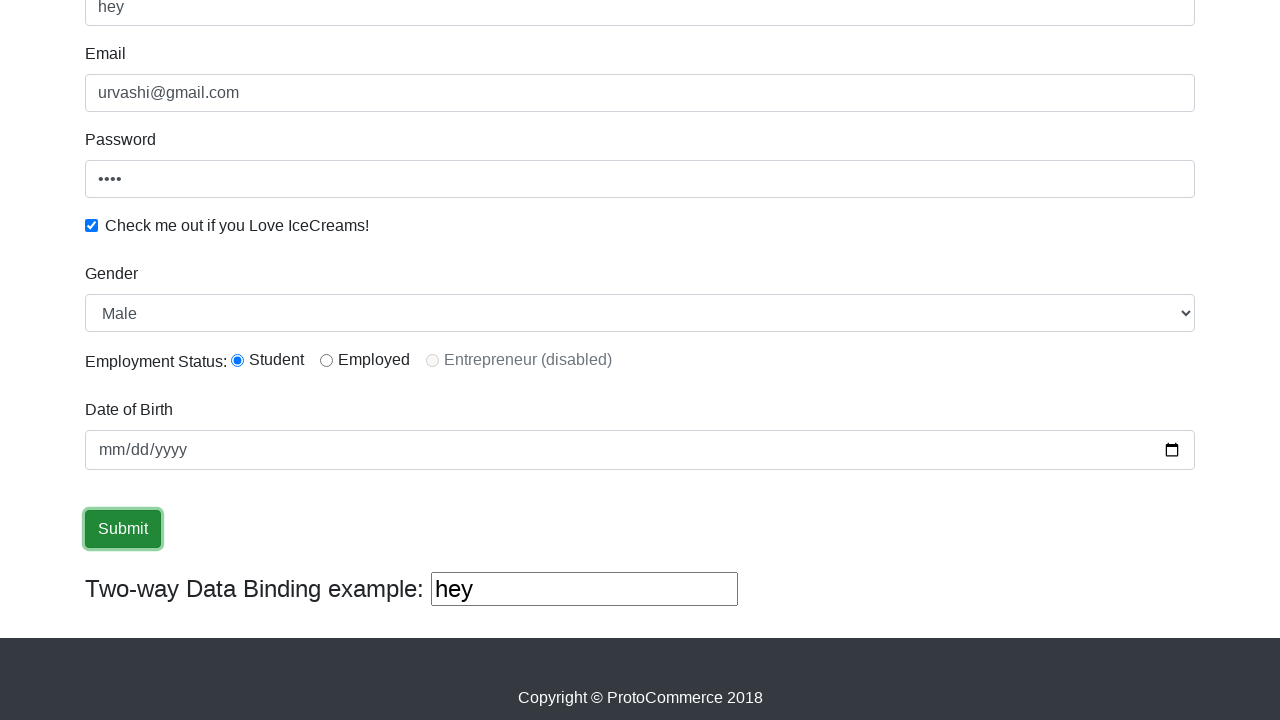